Tests editing a todo item by double-clicking, filling new text, and pressing Enter.

Starting URL: https://demo.playwright.dev/todomvc

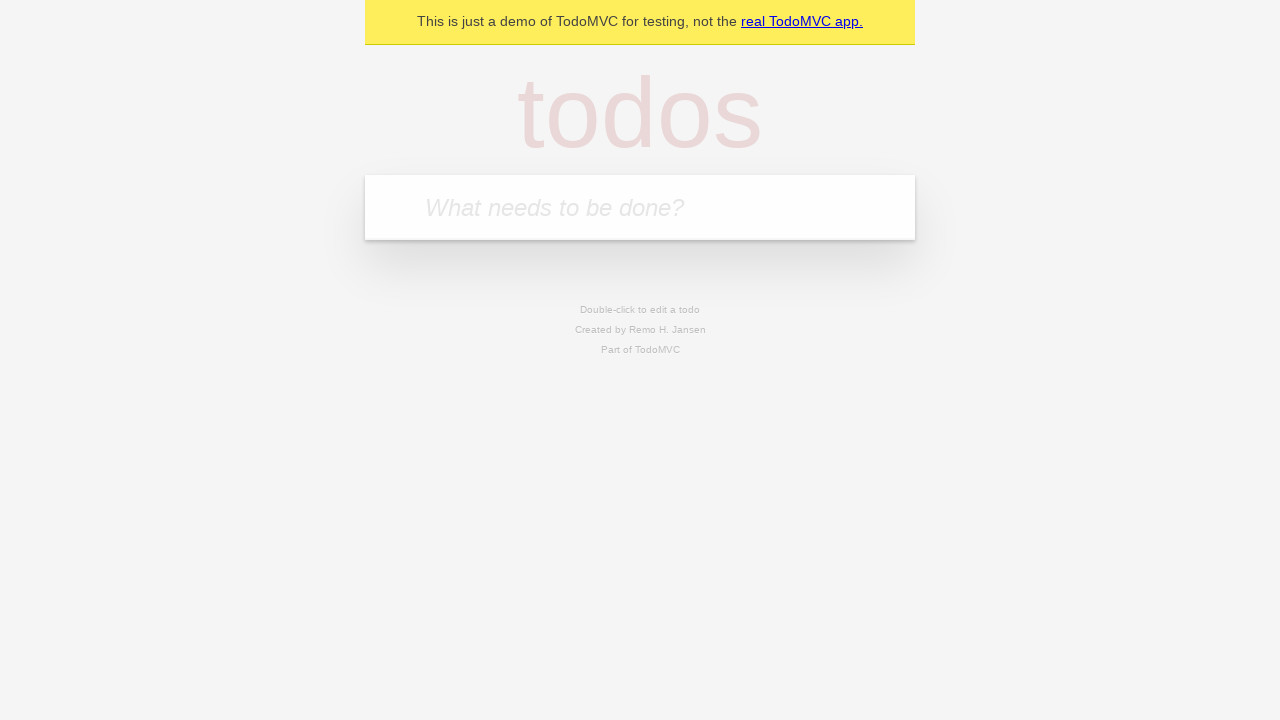

Filled new todo field with 'buy some cheese' on internal:attr=[placeholder="What needs to be done?"i]
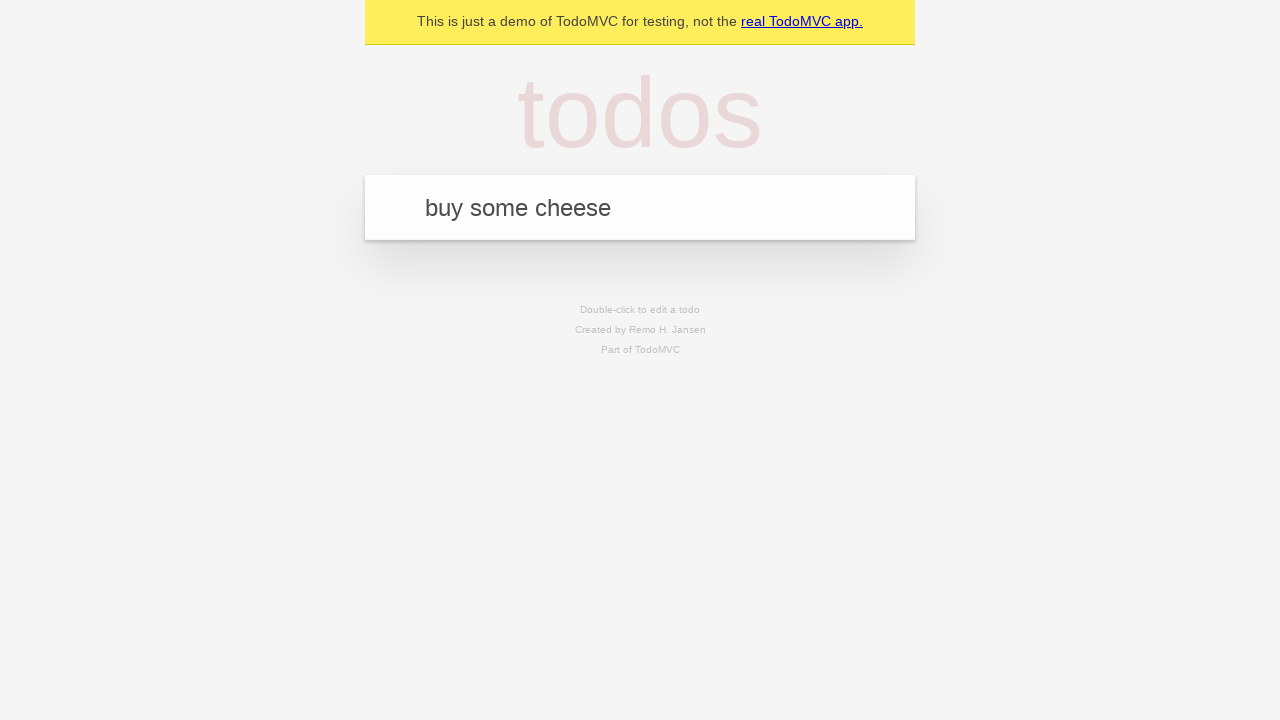

Pressed Enter to create first todo item on internal:attr=[placeholder="What needs to be done?"i]
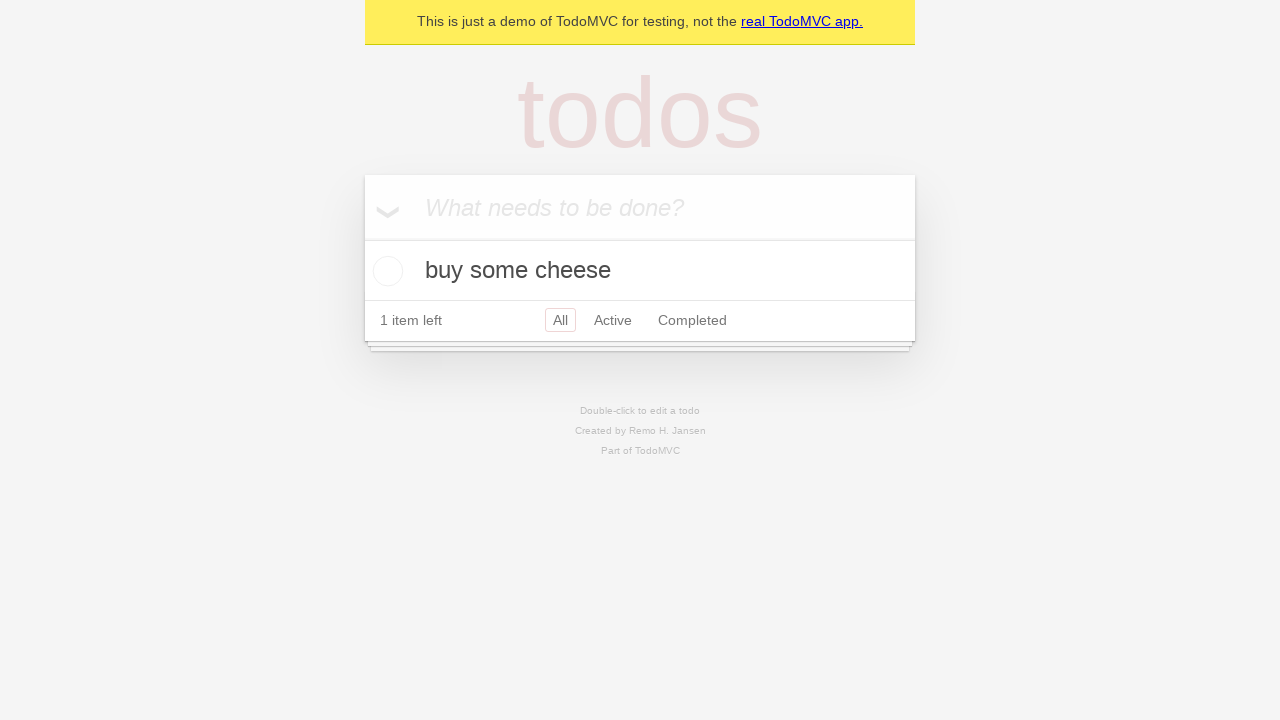

Filled new todo field with 'feed the cat' on internal:attr=[placeholder="What needs to be done?"i]
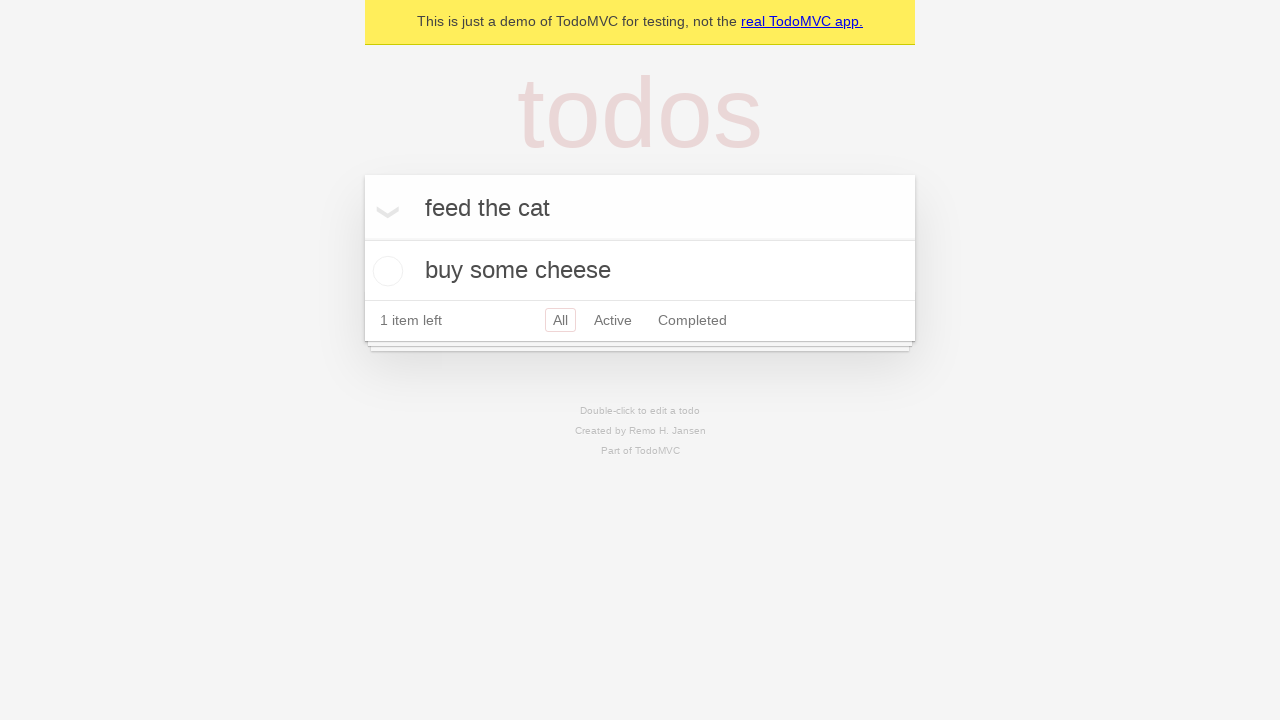

Pressed Enter to create second todo item on internal:attr=[placeholder="What needs to be done?"i]
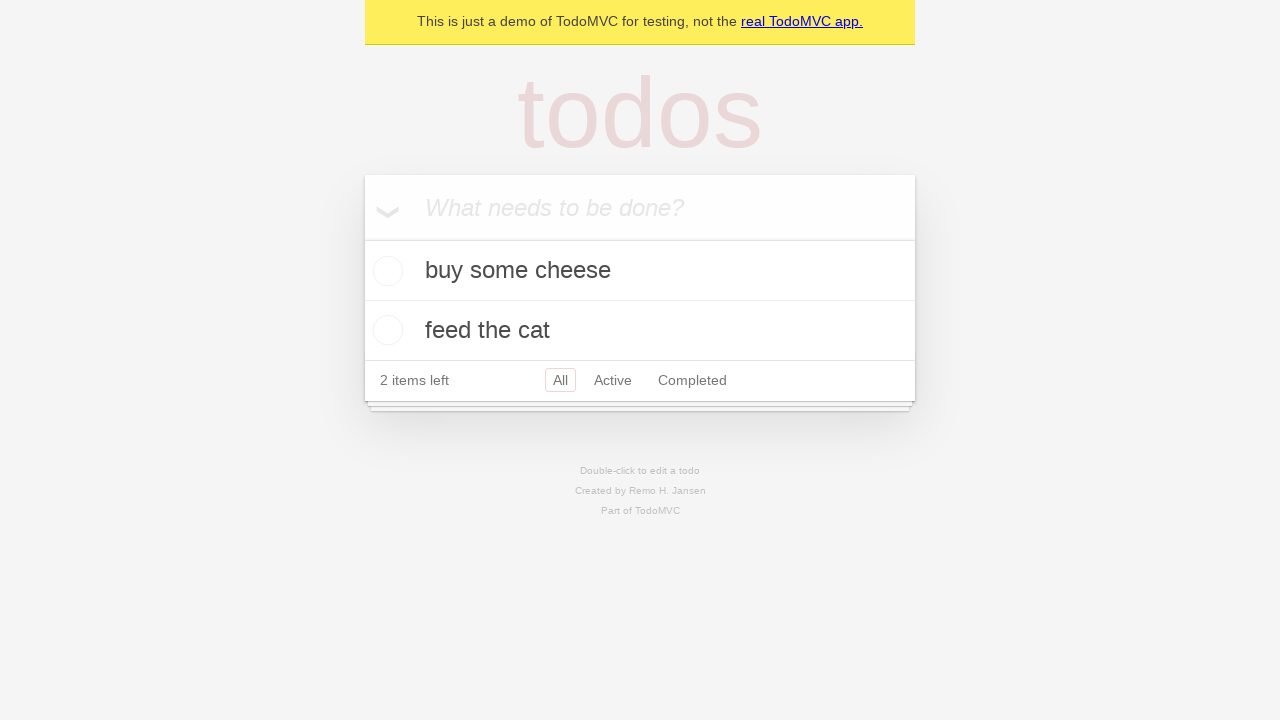

Filled new todo field with 'book a doctors appointment' on internal:attr=[placeholder="What needs to be done?"i]
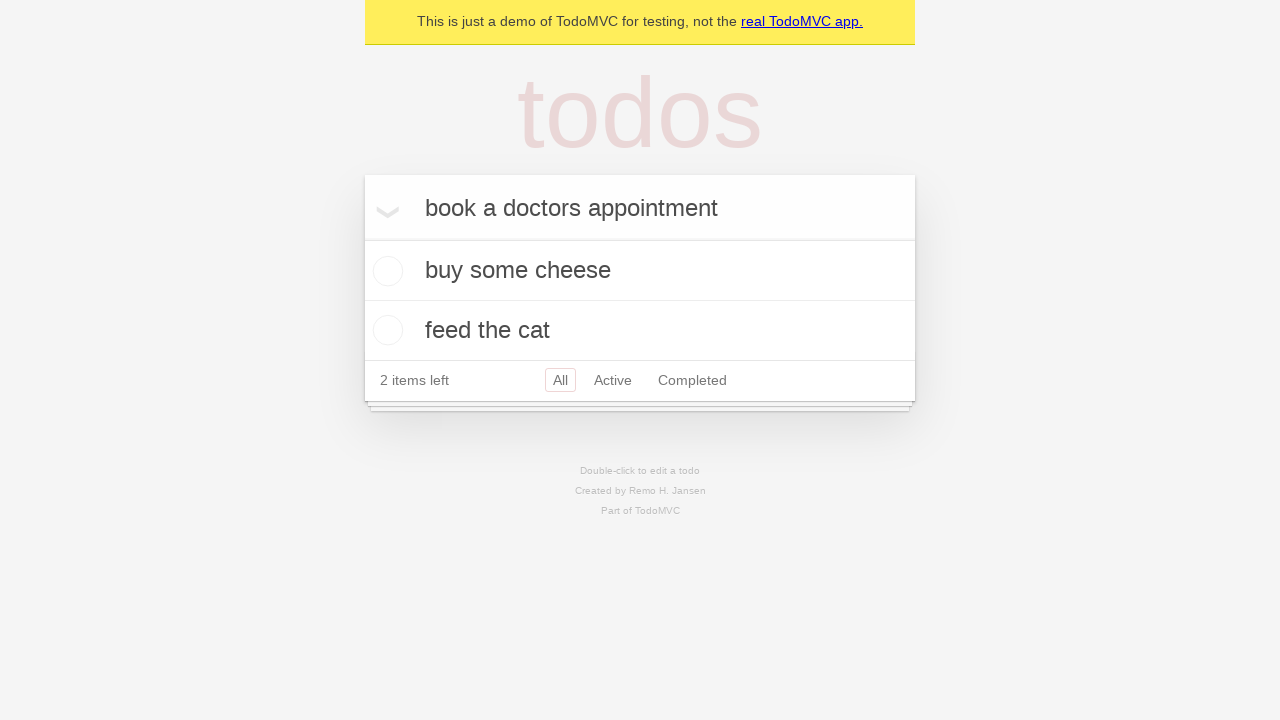

Pressed Enter to create third todo item on internal:attr=[placeholder="What needs to be done?"i]
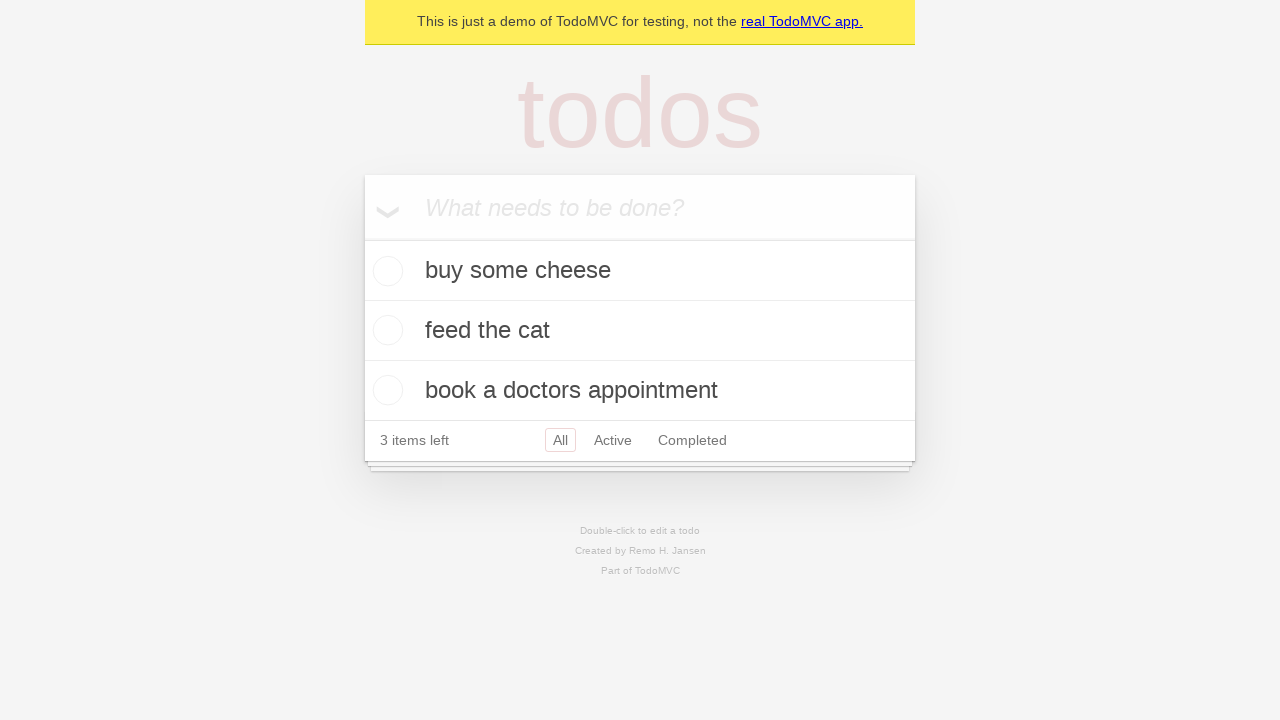

Waited for all three todo items to be created
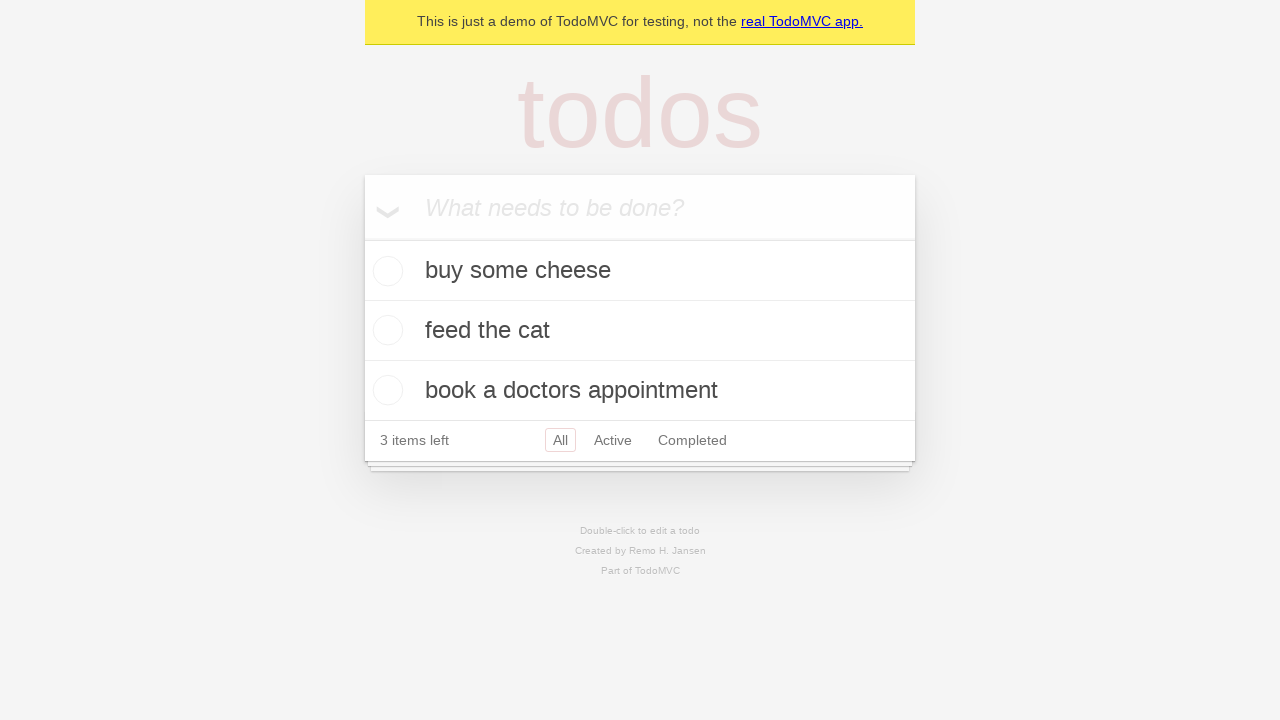

Double-clicked second todo item to enter edit mode at (640, 331) on internal:testid=[data-testid="todo-item"s] >> nth=1
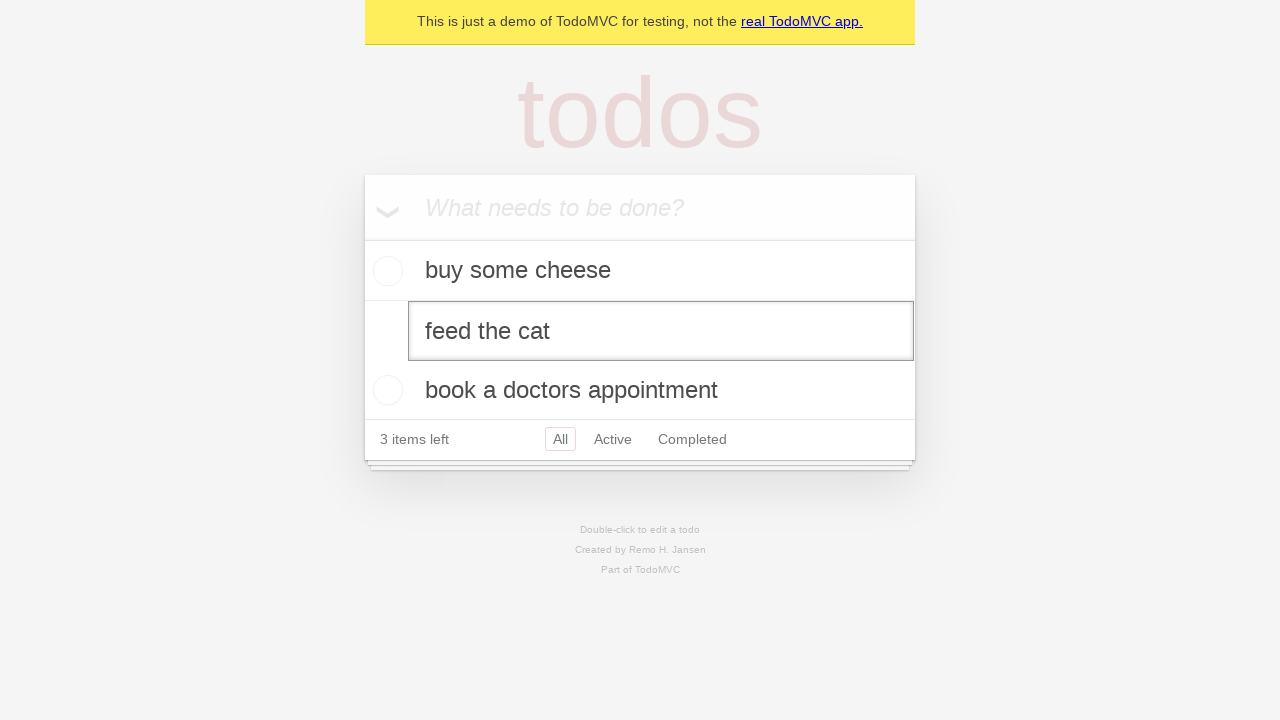

Filled edit textbox with 'buy some sausages' on internal:testid=[data-testid="todo-item"s] >> nth=1 >> internal:role=textbox[nam
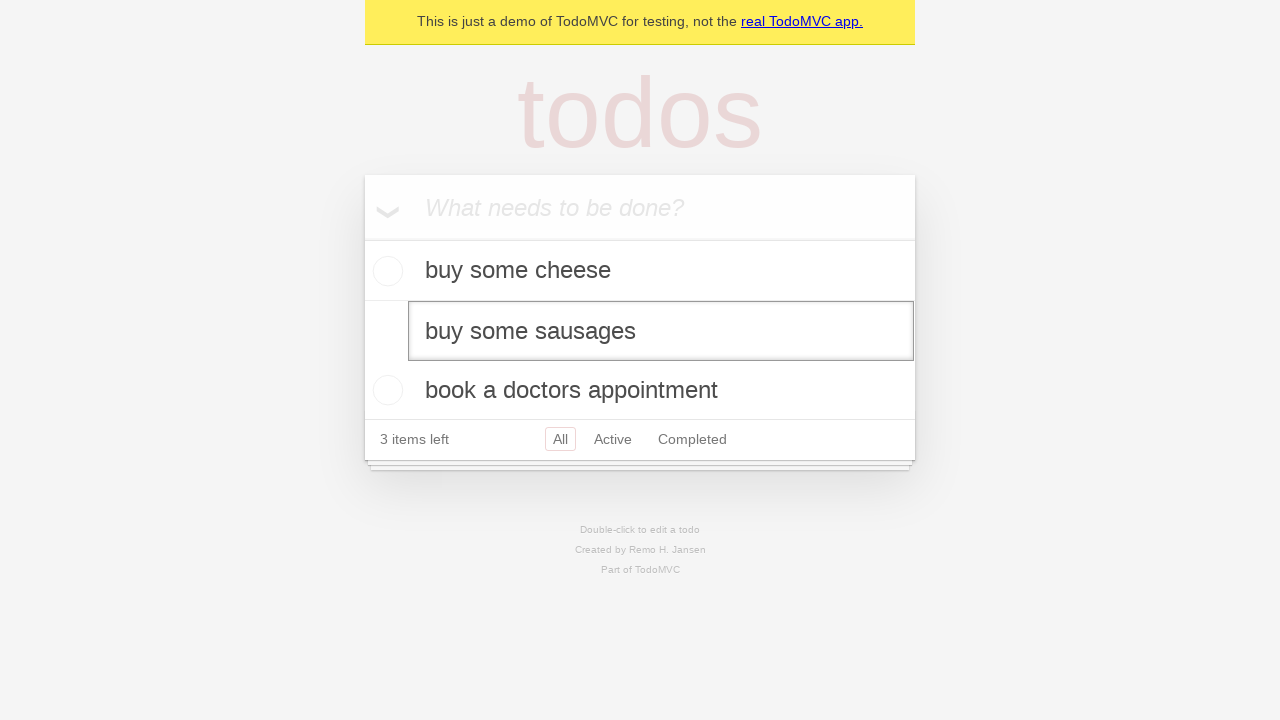

Pressed Enter to save the edited todo item on internal:testid=[data-testid="todo-item"s] >> nth=1 >> internal:role=textbox[nam
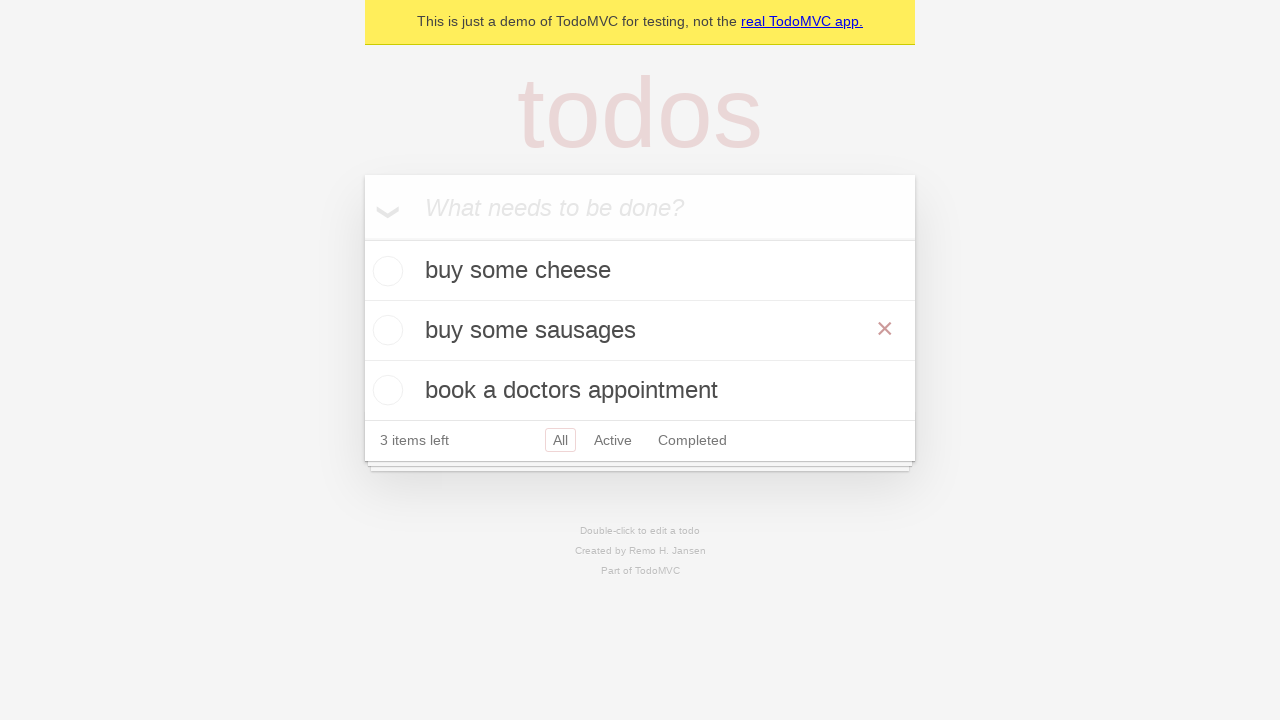

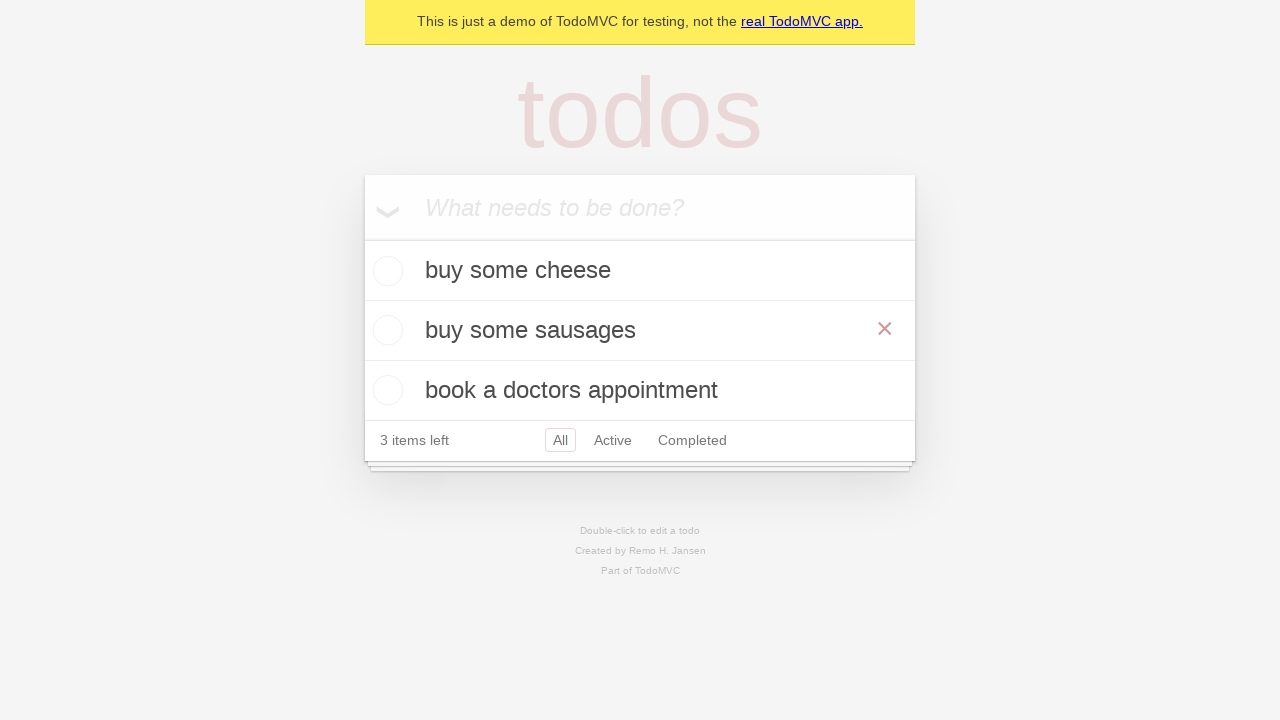